Tests the Polish language translation button and verifies the page title and hero text are translated correctly.

Starting URL: https://patrickschroeder98.github.io/fractal_art_website/index.html

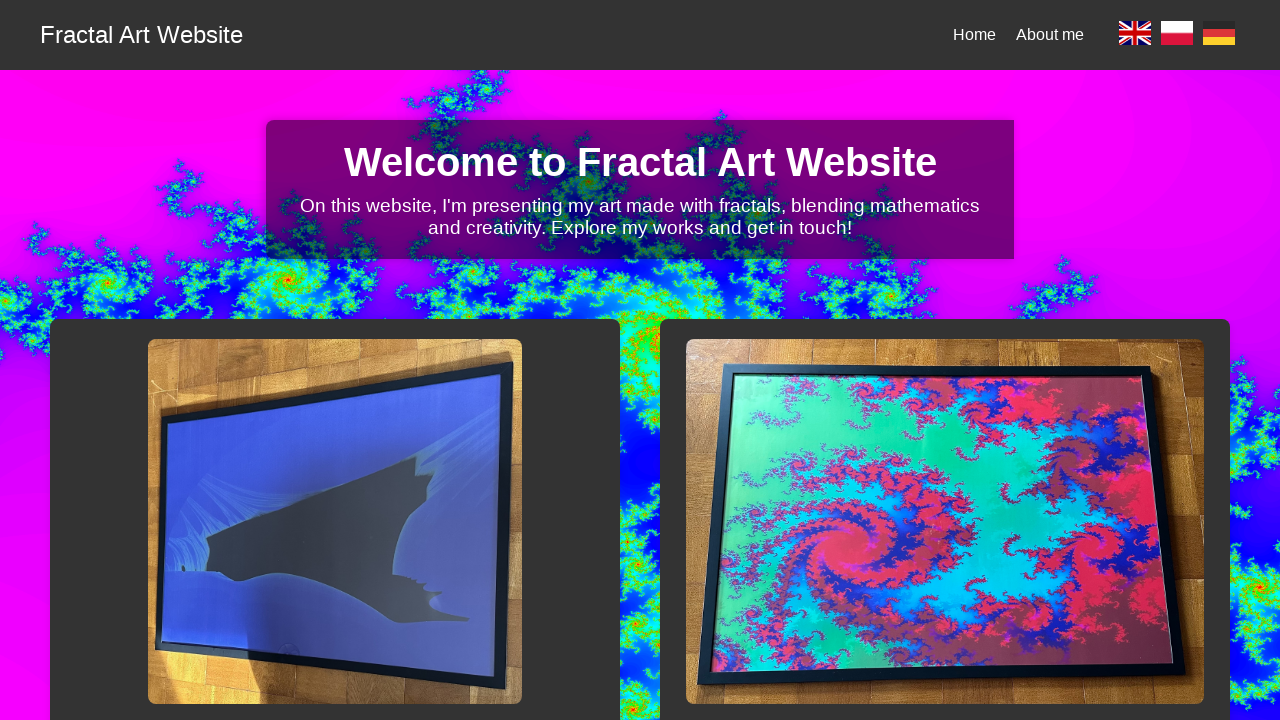

Clicked English language button at (1135, 35) on a[data-lang='en']
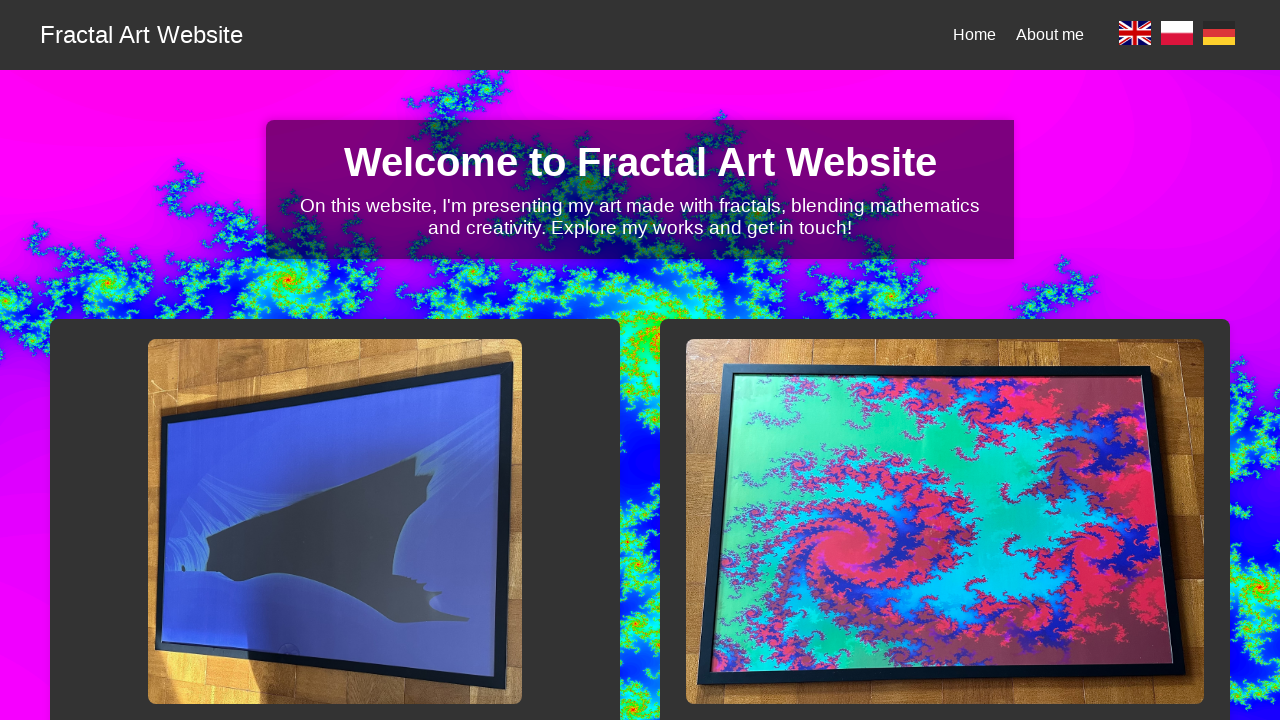

Clicked Polish language button at (1177, 35) on a[data-lang='pl']
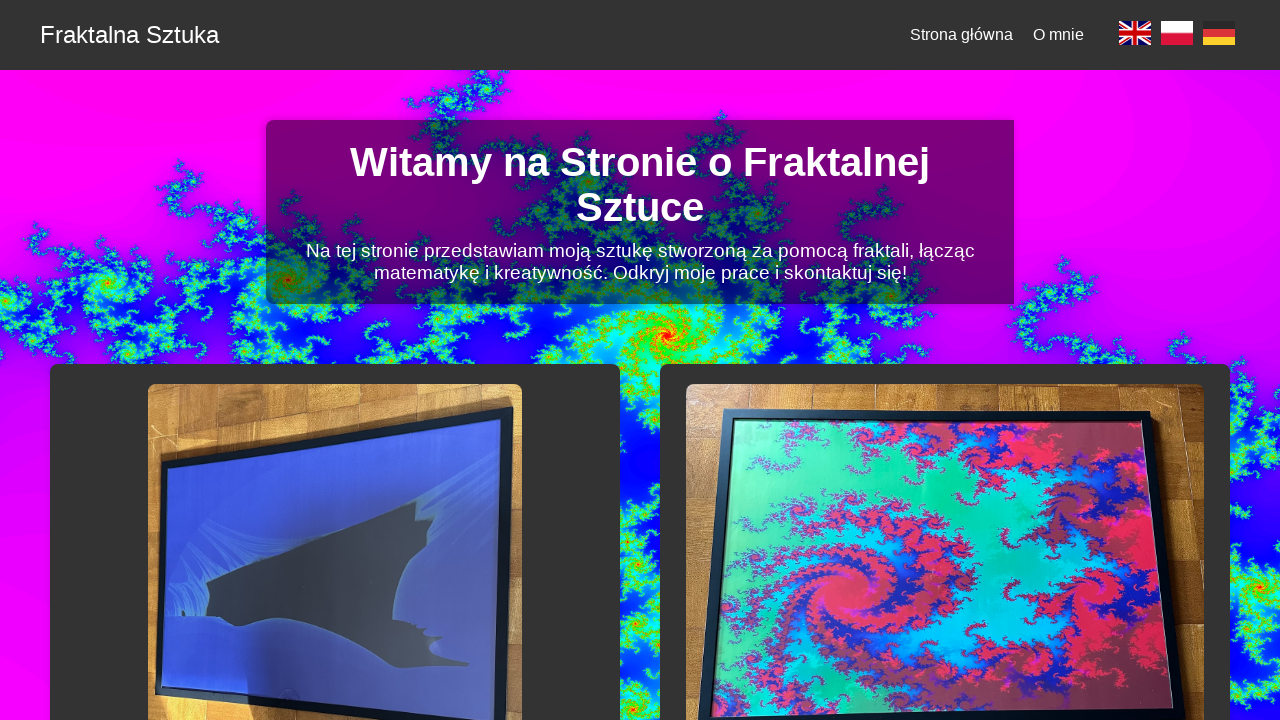

Verified page title is 'Fraktalna Sztuka' in Polish
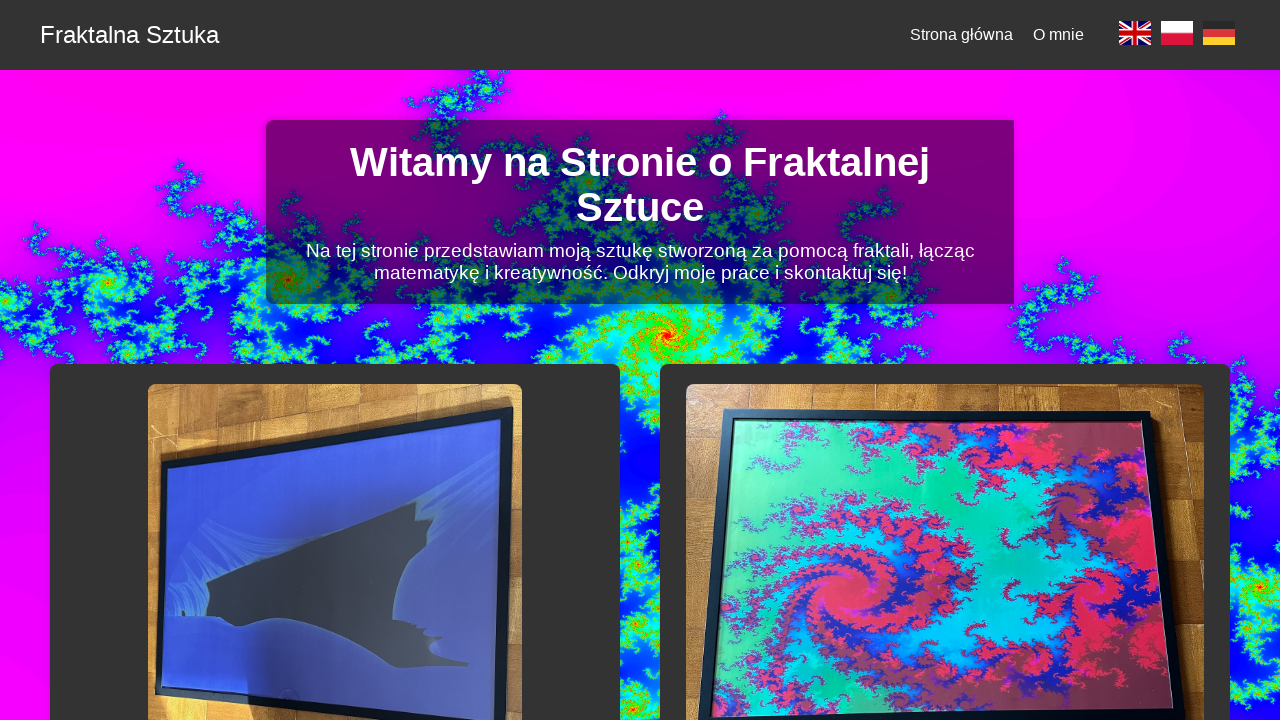

Located hero title element
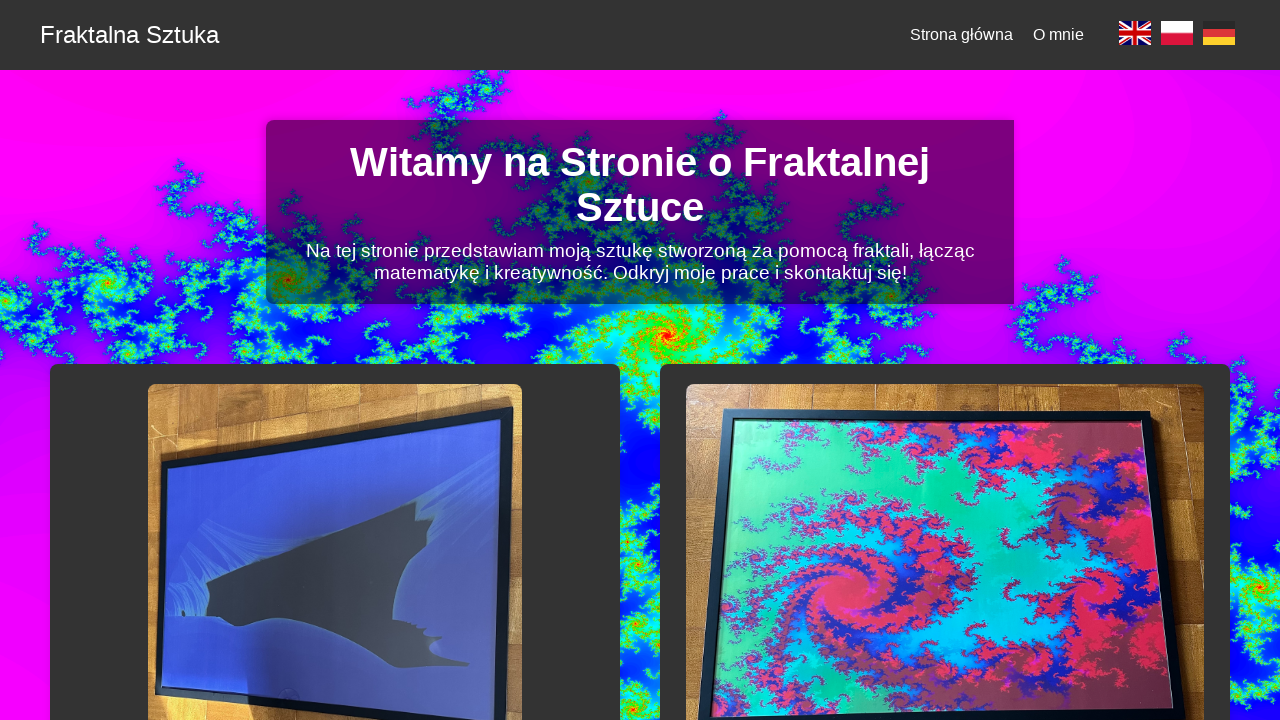

Verified hero title text is 'Witamy na Stronie o Fraktalnej Sztuce' in Polish
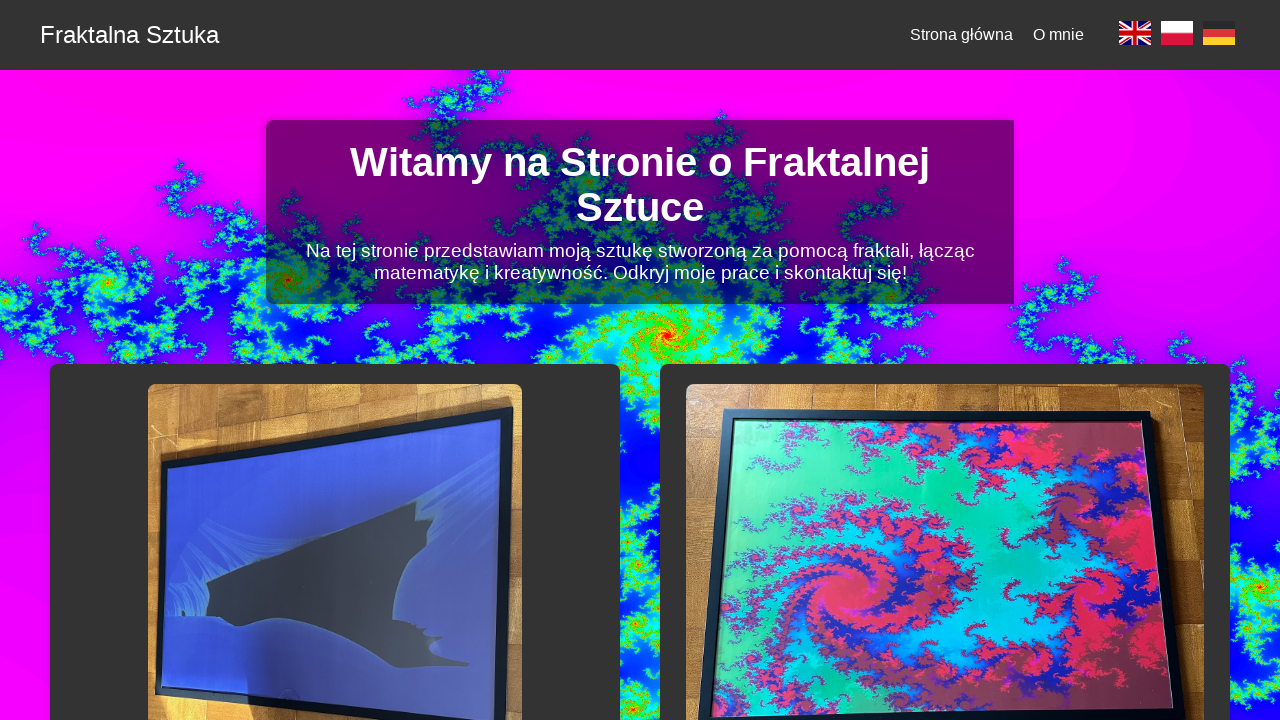

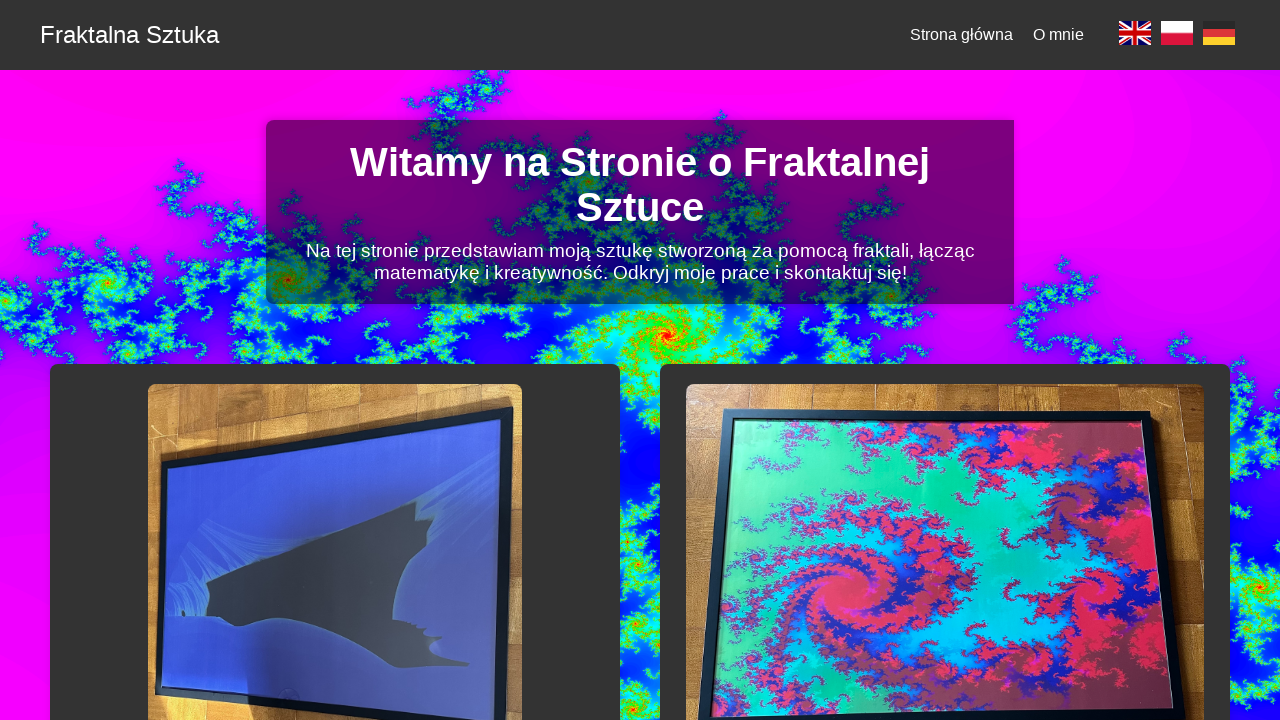